Automates infinite scrolling on a YouTube channel's videos page, continuously scrolling down until no new content loads

Starting URL: https://www.youtube.com/c/paikscuisine/videos

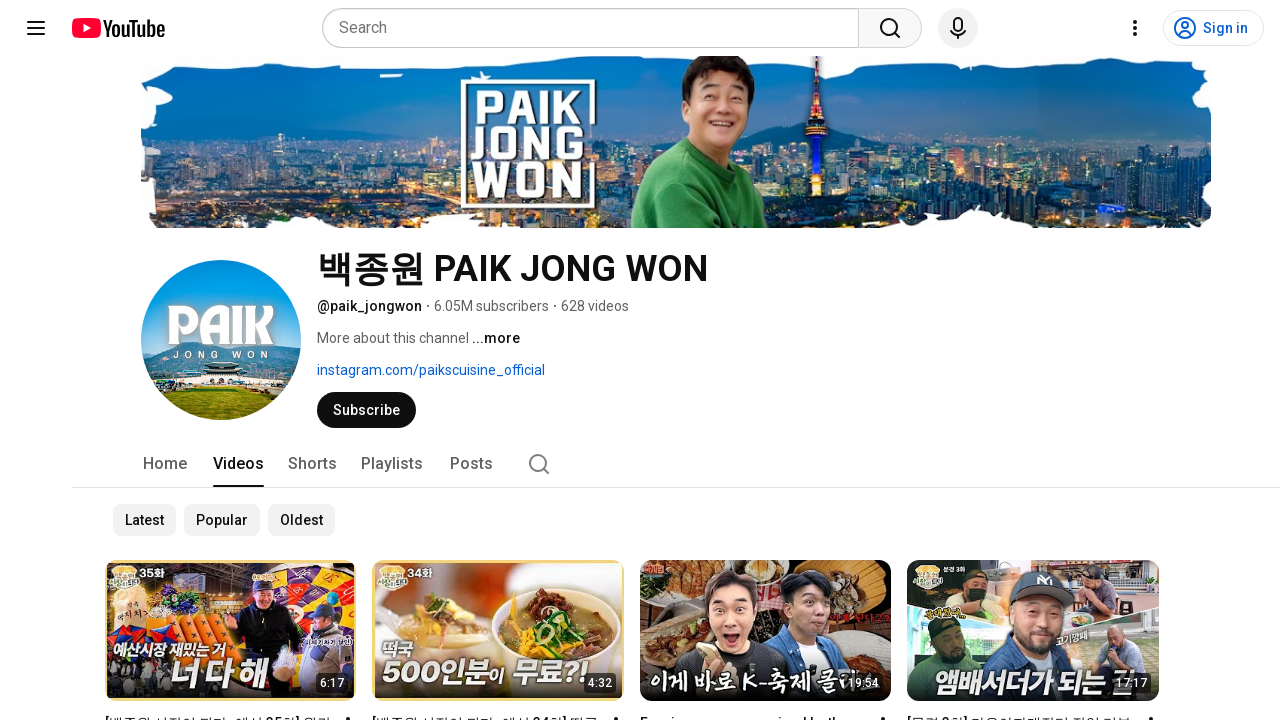

Waited for video elements to load on YouTube channel page
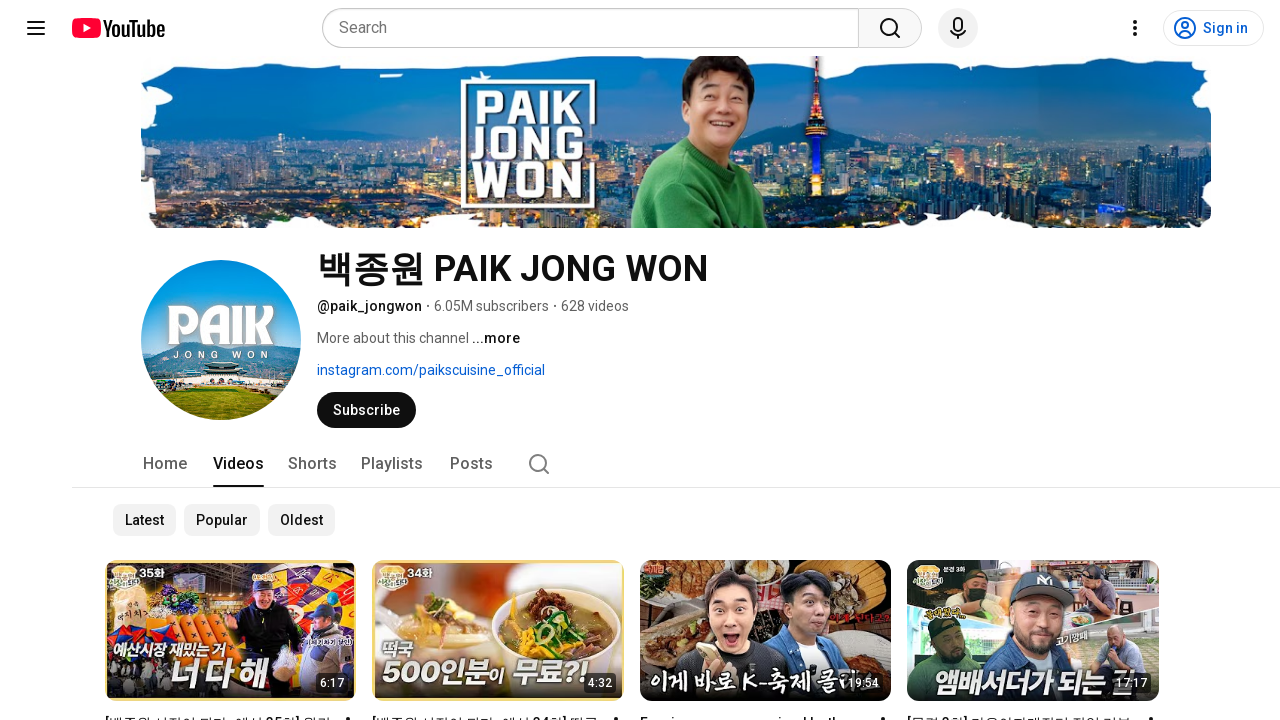

Retrieved initial page height
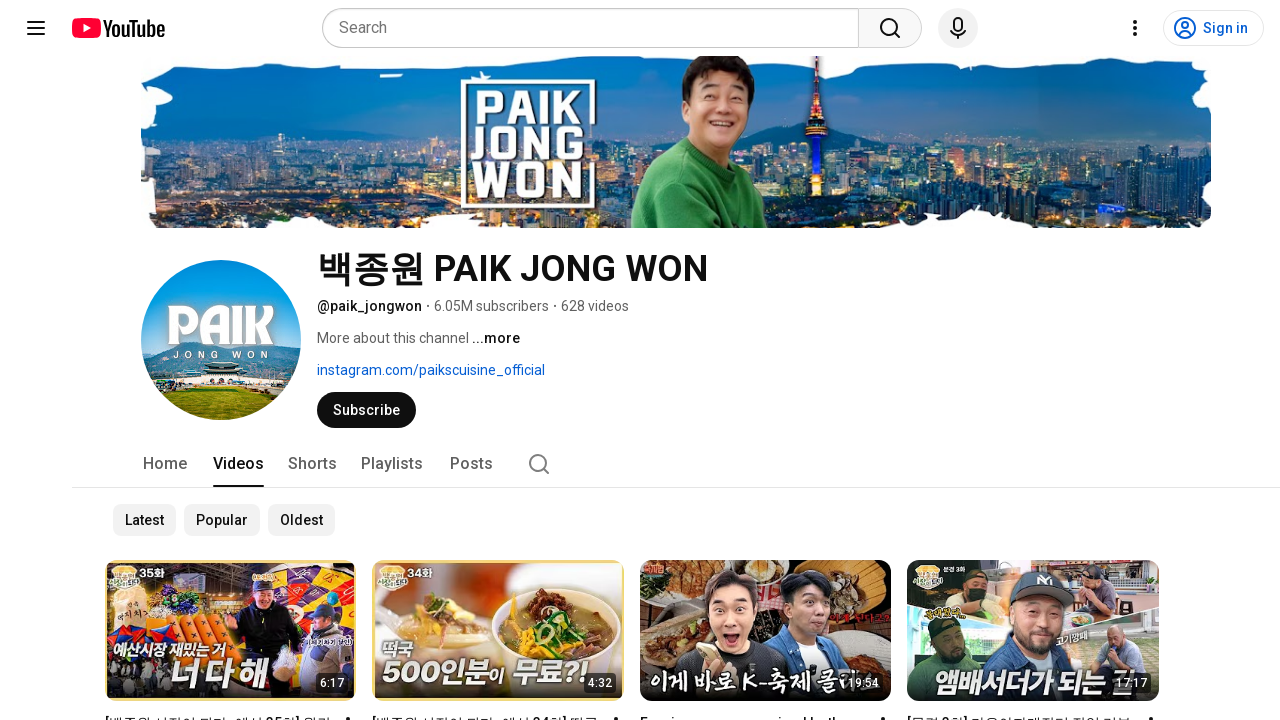

Scrolled to bottom of page using End key
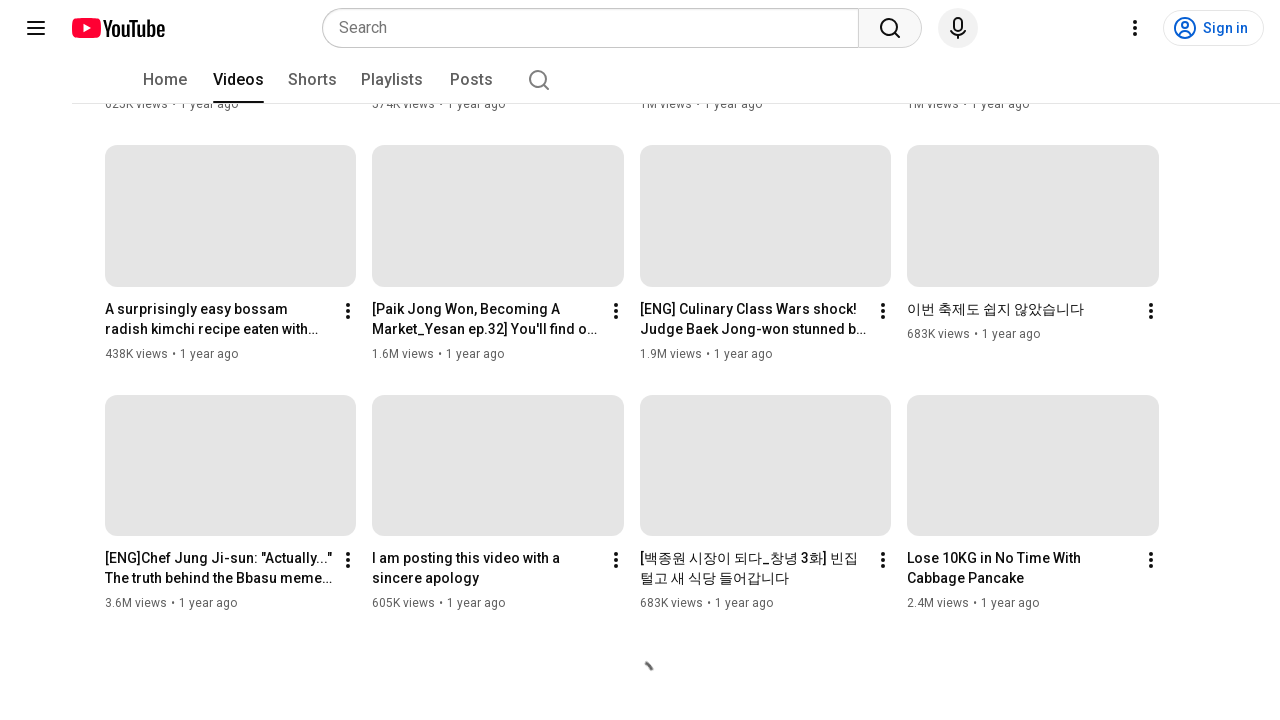

Waited 1 second for new content to load
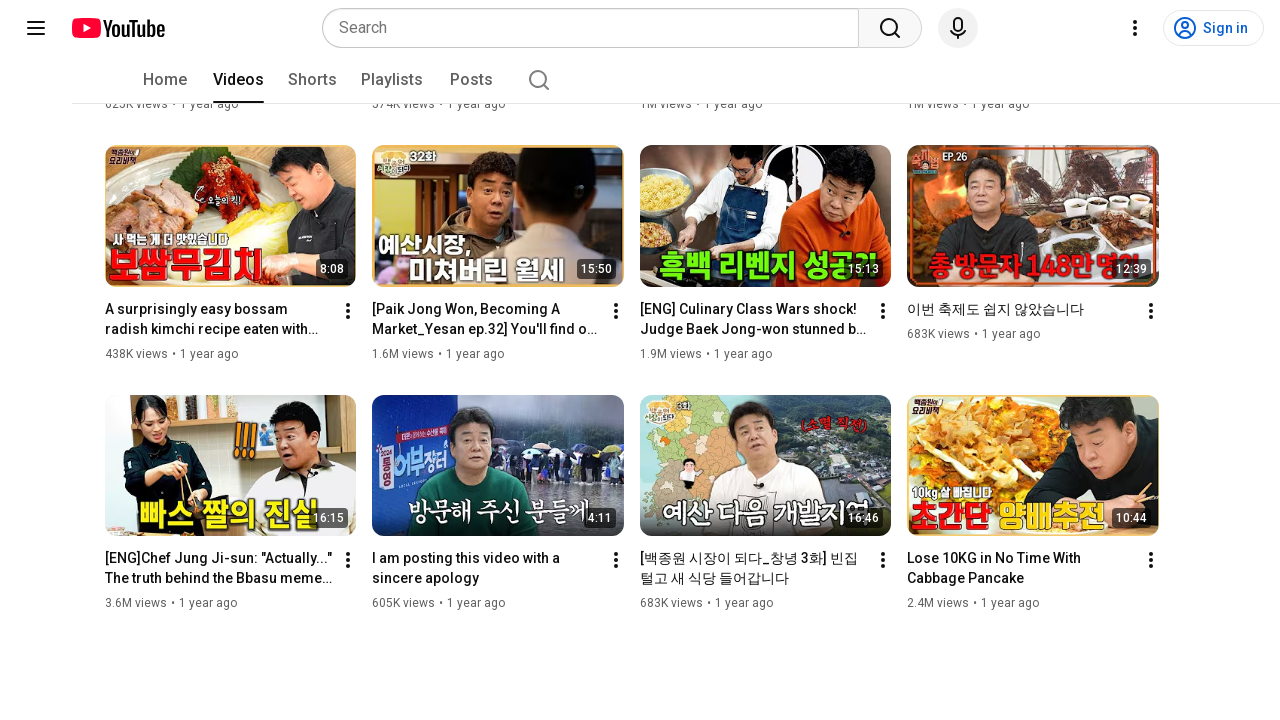

Retrieved updated page height after scroll
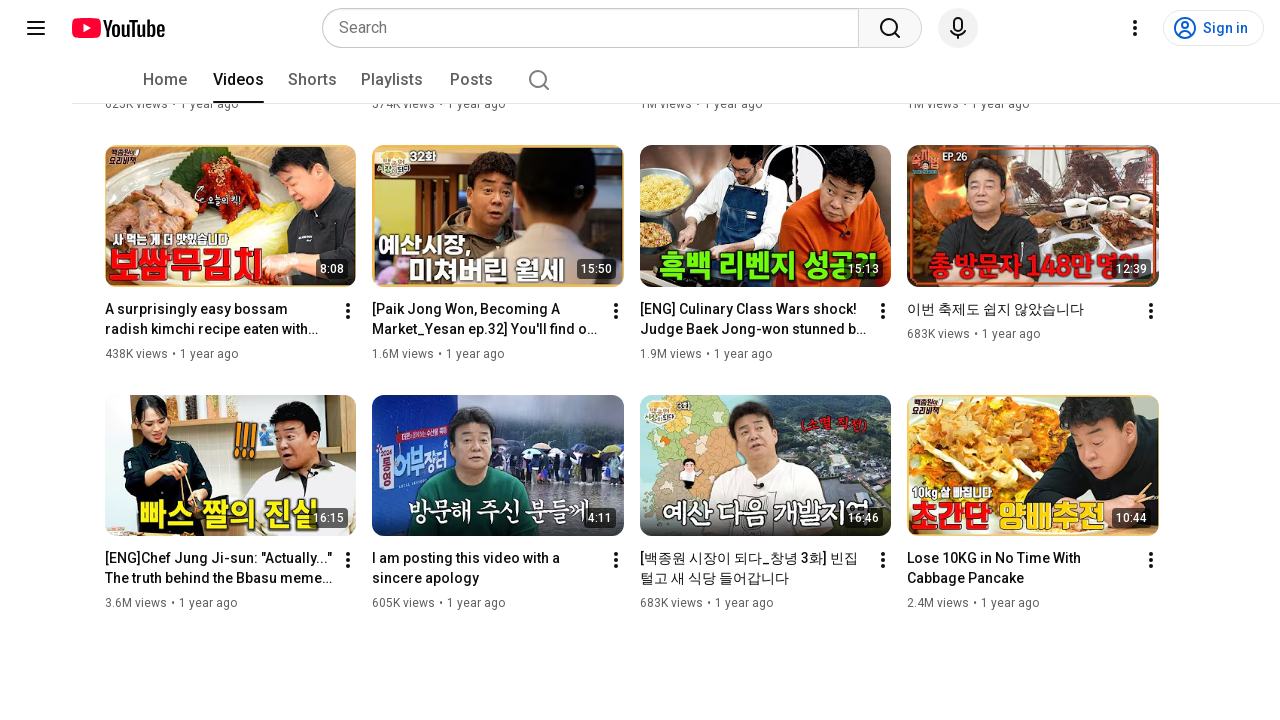

Reached end of infinite scroll - no new content loaded
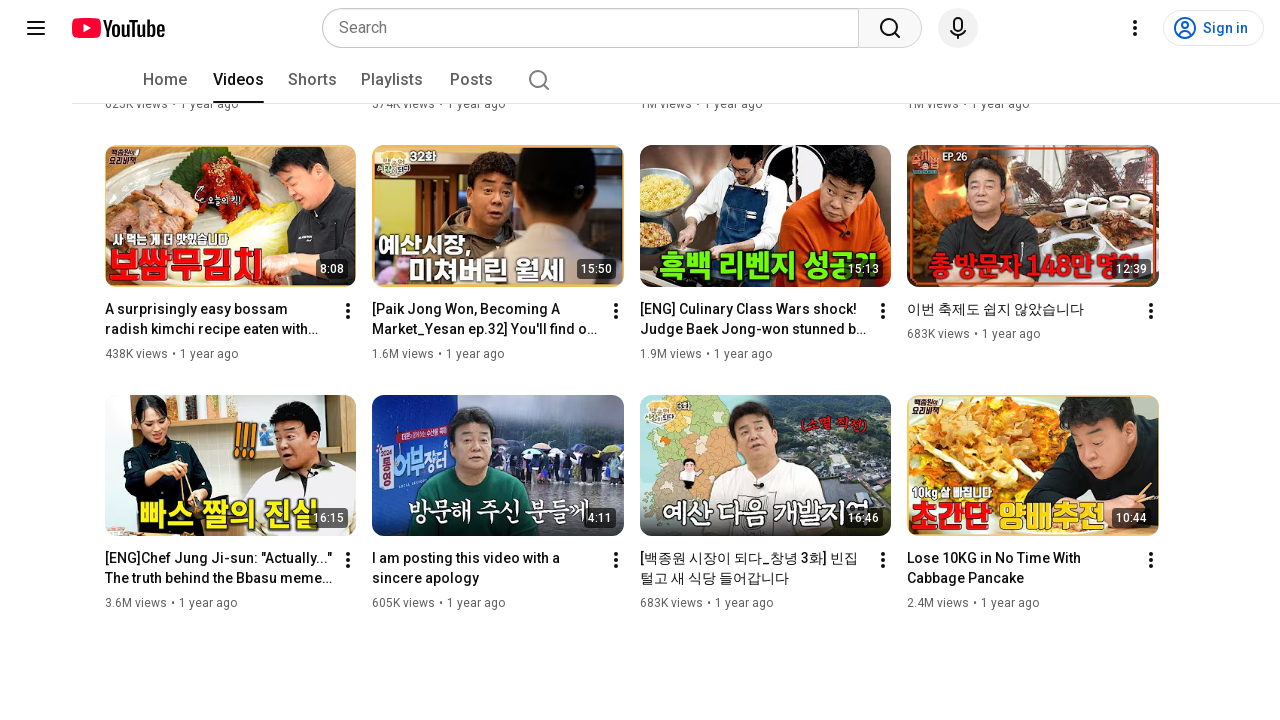

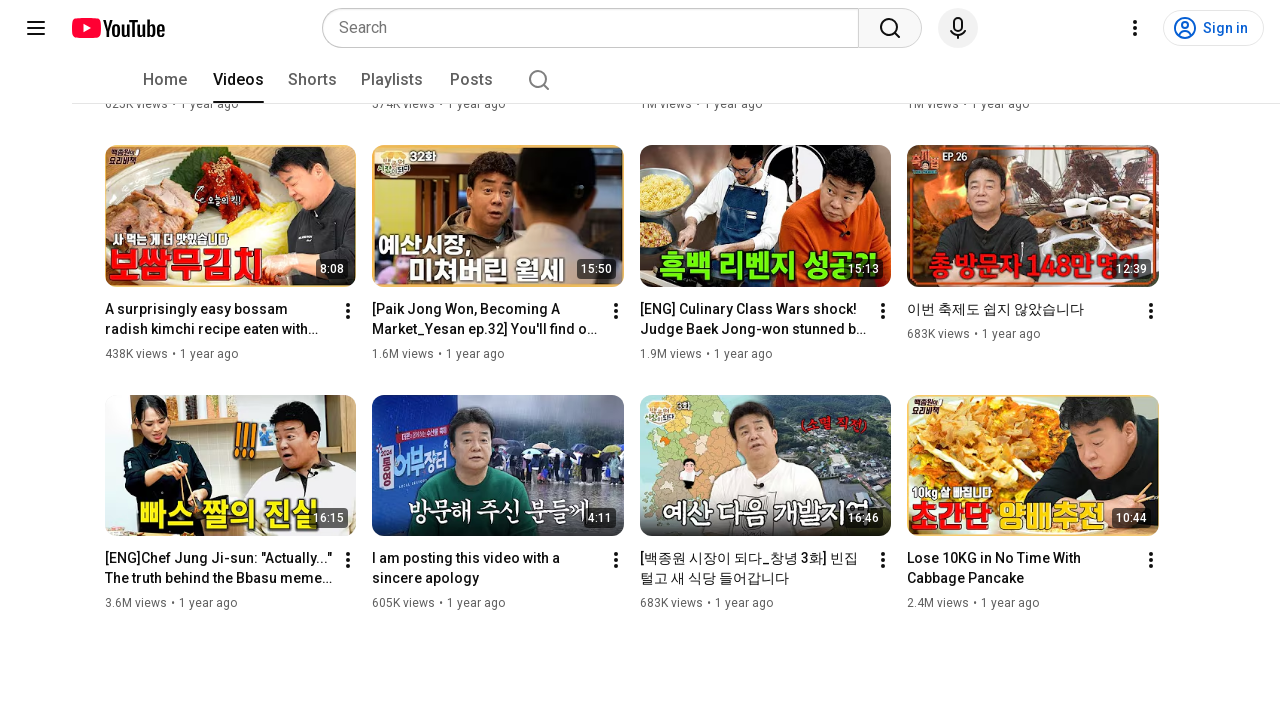